Tests selecting a country from a dropdown menu by value attribute "IL"

Starting URL: https://dgotlieb.github.io/CountryList/index.html

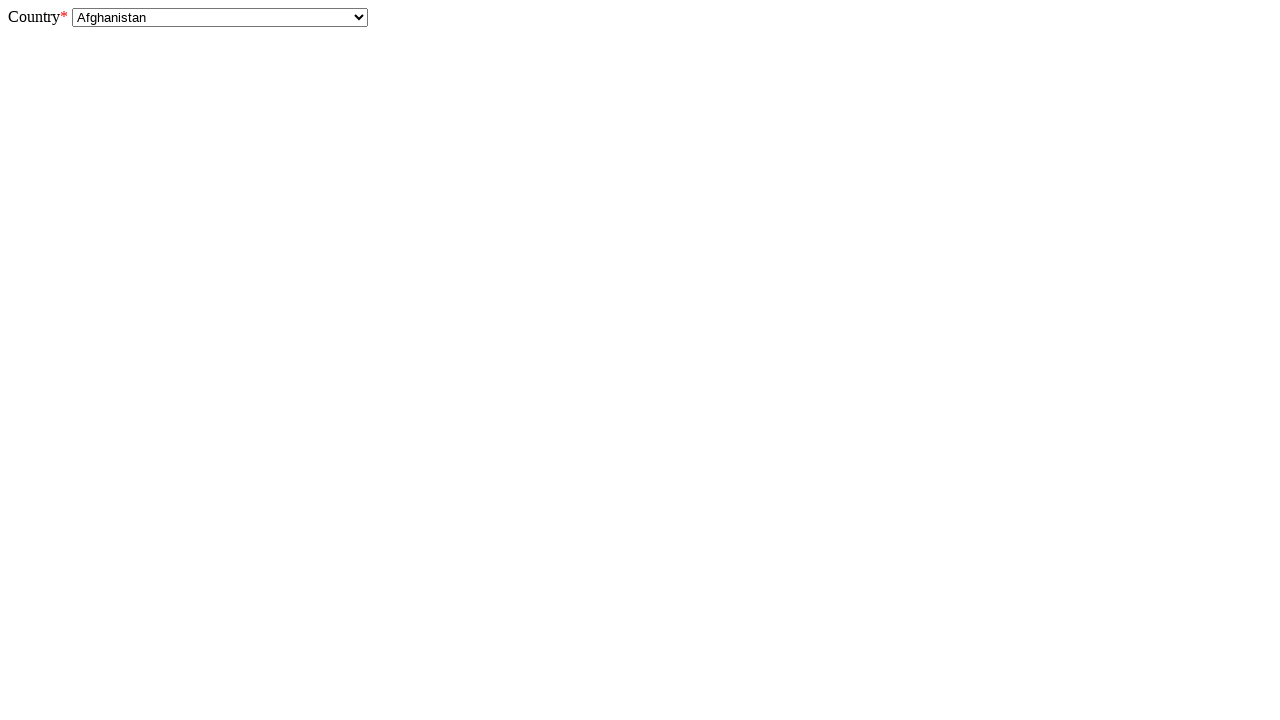

Selected country 'IL' (Israel) from dropdown by value attribute on #country
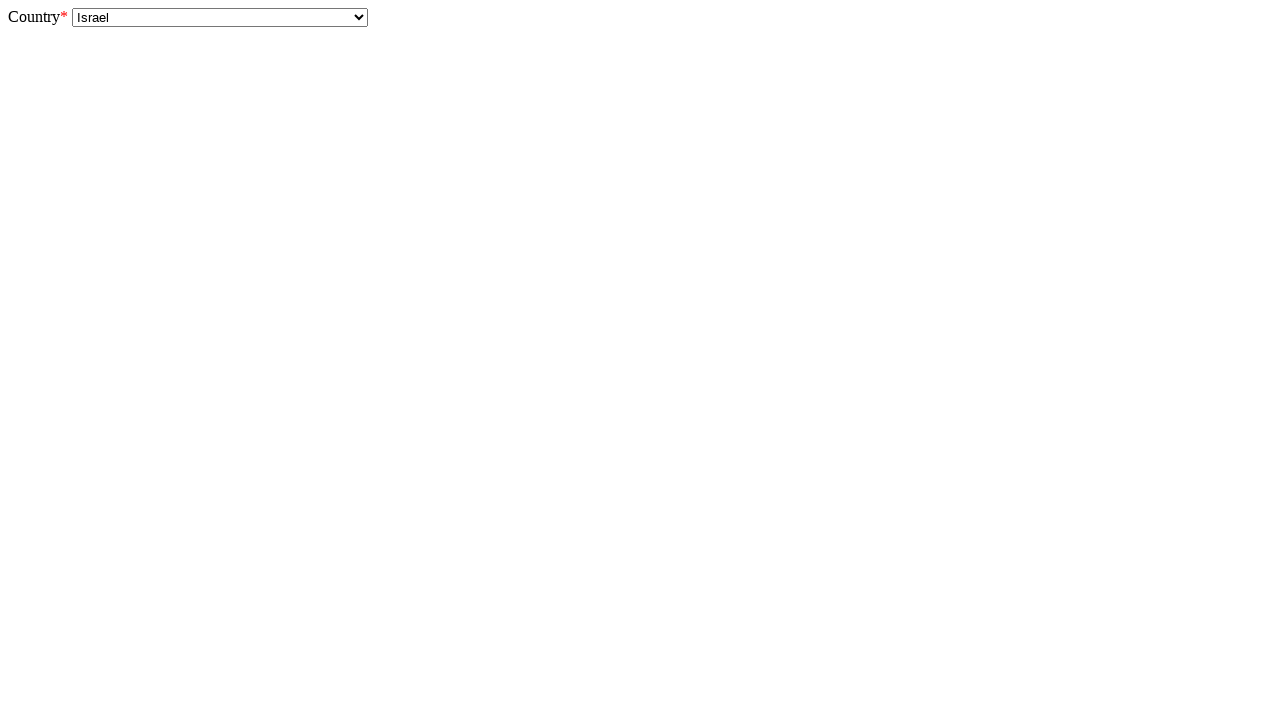

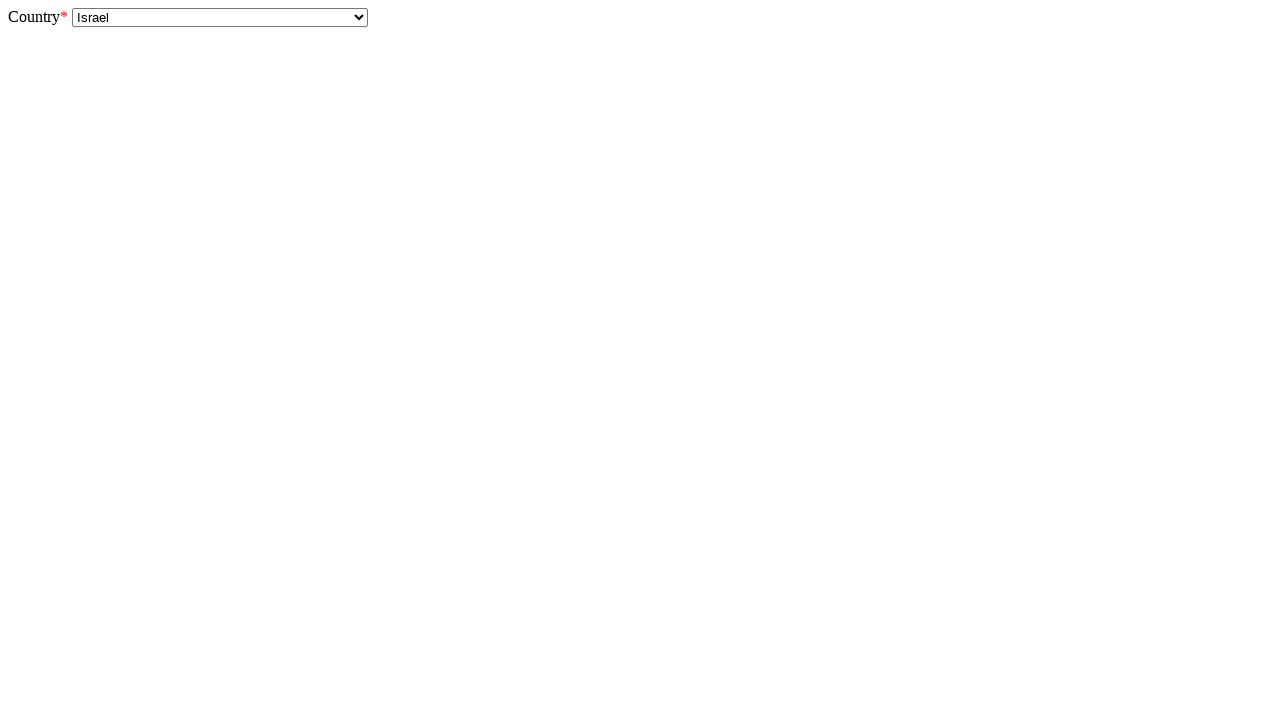